Tests an automation practice form by selecting a checkbox, using its label text to select from a dropdown and enter into an alert field, then verifying the alert message matches the original selection

Starting URL: https://www.rahulshettyacademy.com/AutomationPractice/

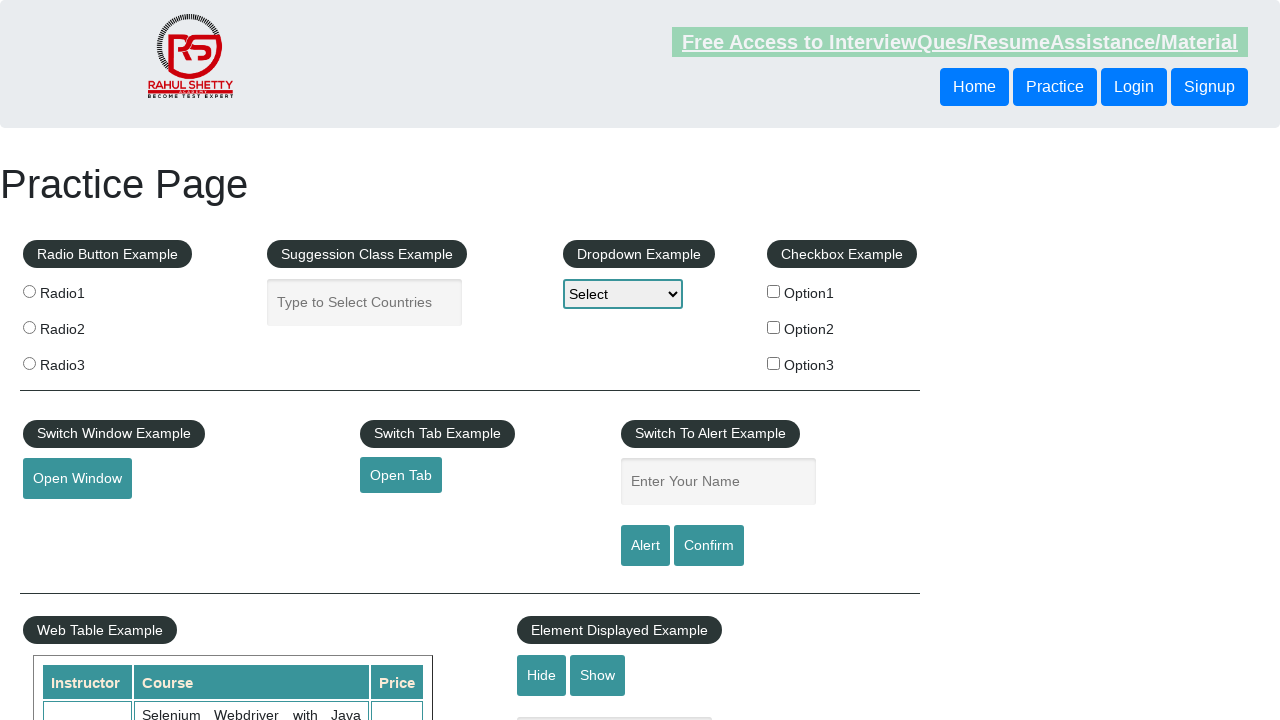

Clicked checkbox for BMW option at (774, 291) on #checkBoxOption1
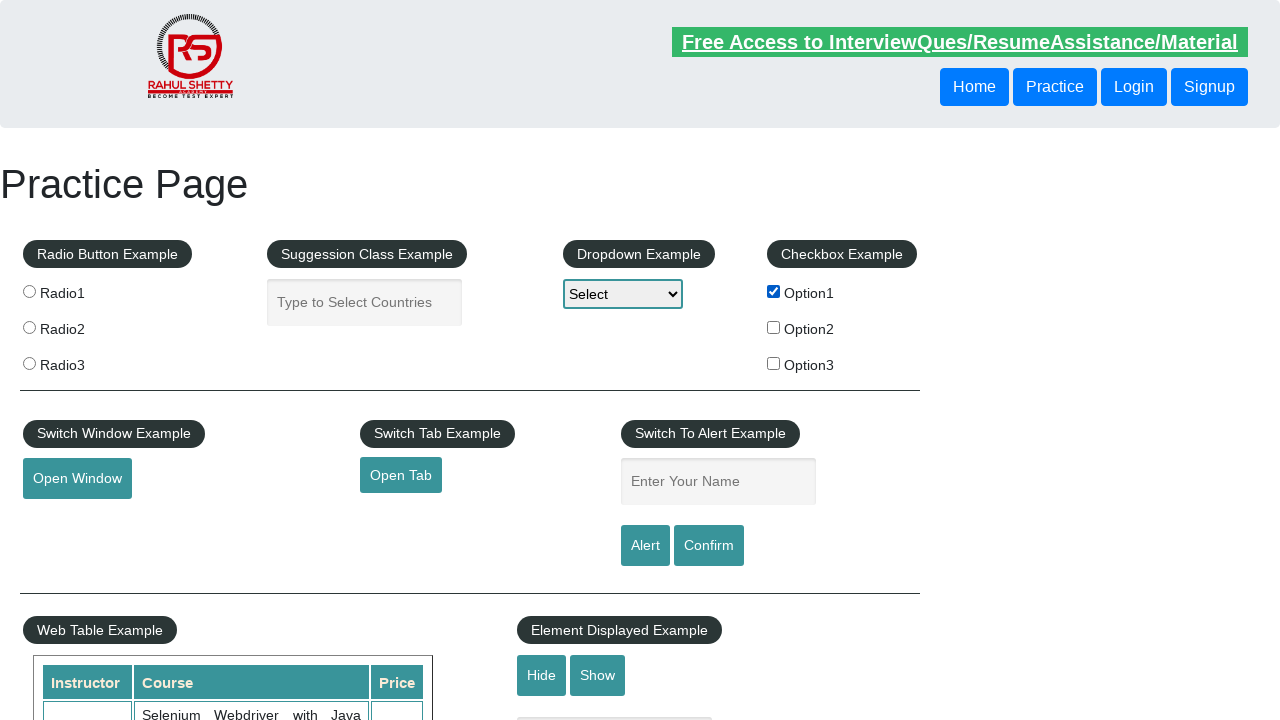

Retrieved label text from BMW checkbox label
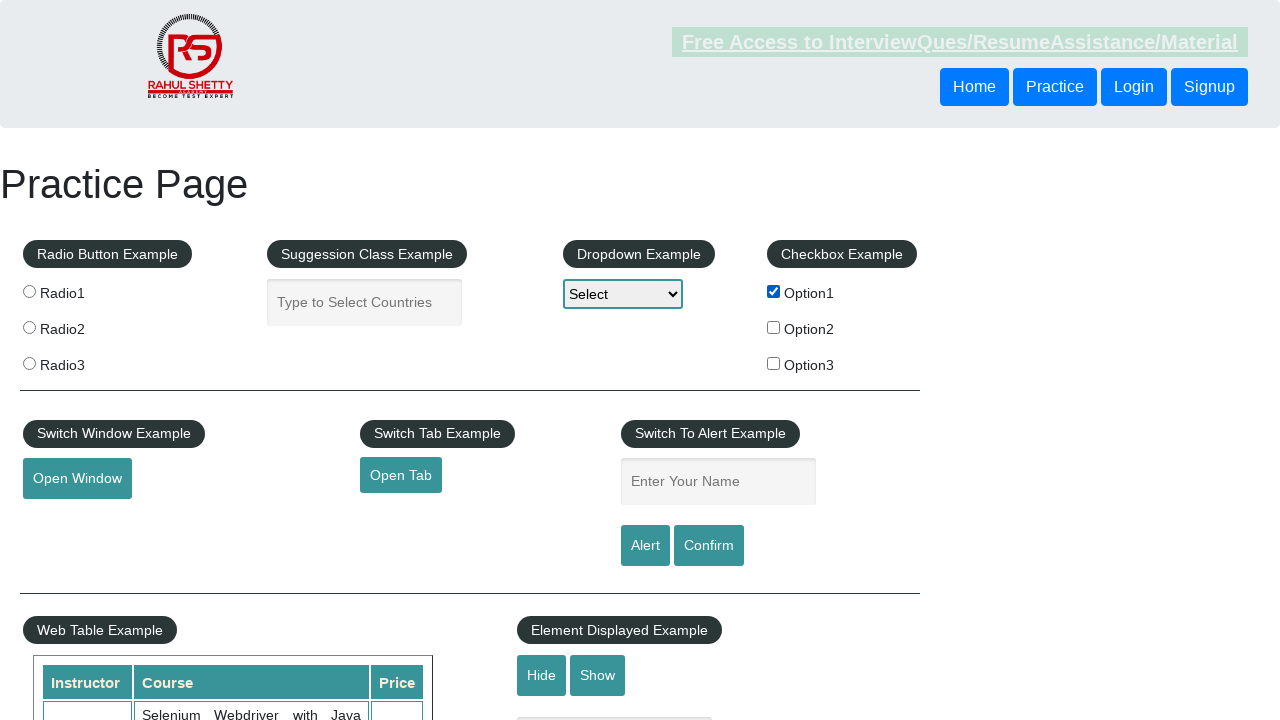

Selected 'Option1' from dropdown using label text on #dropdown-class-example
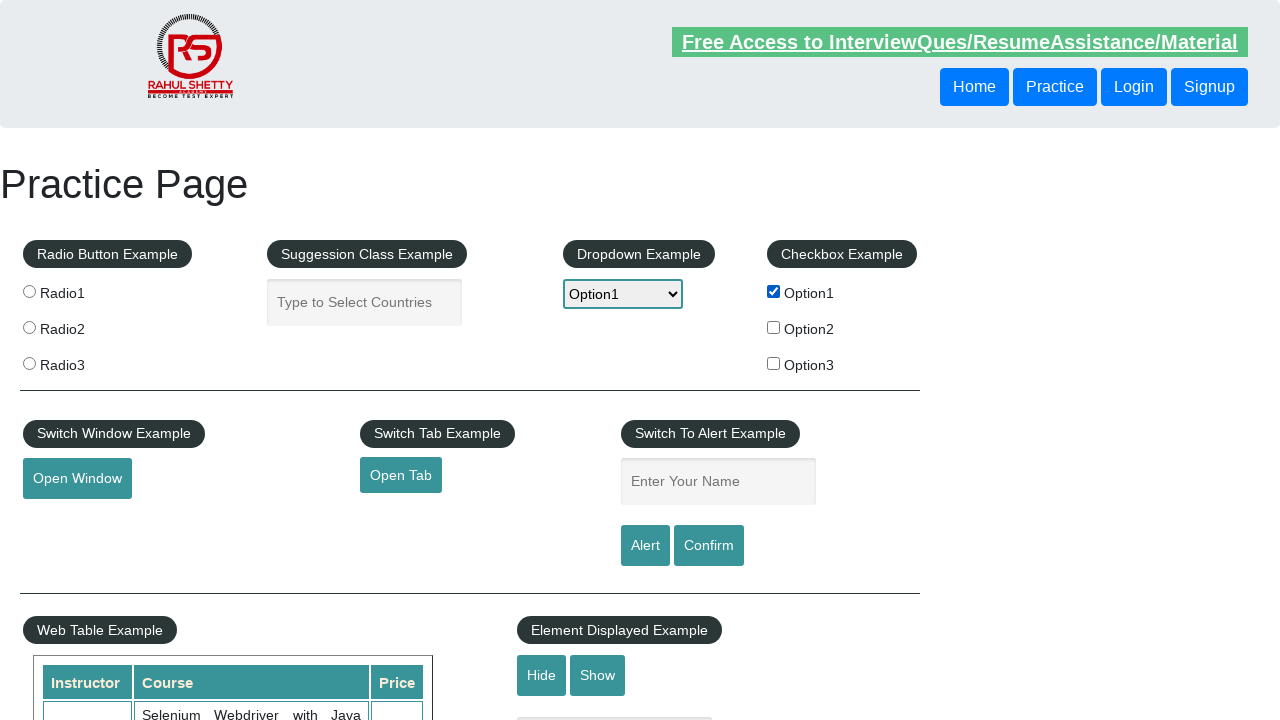

Entered 'Option1' in name field on #name
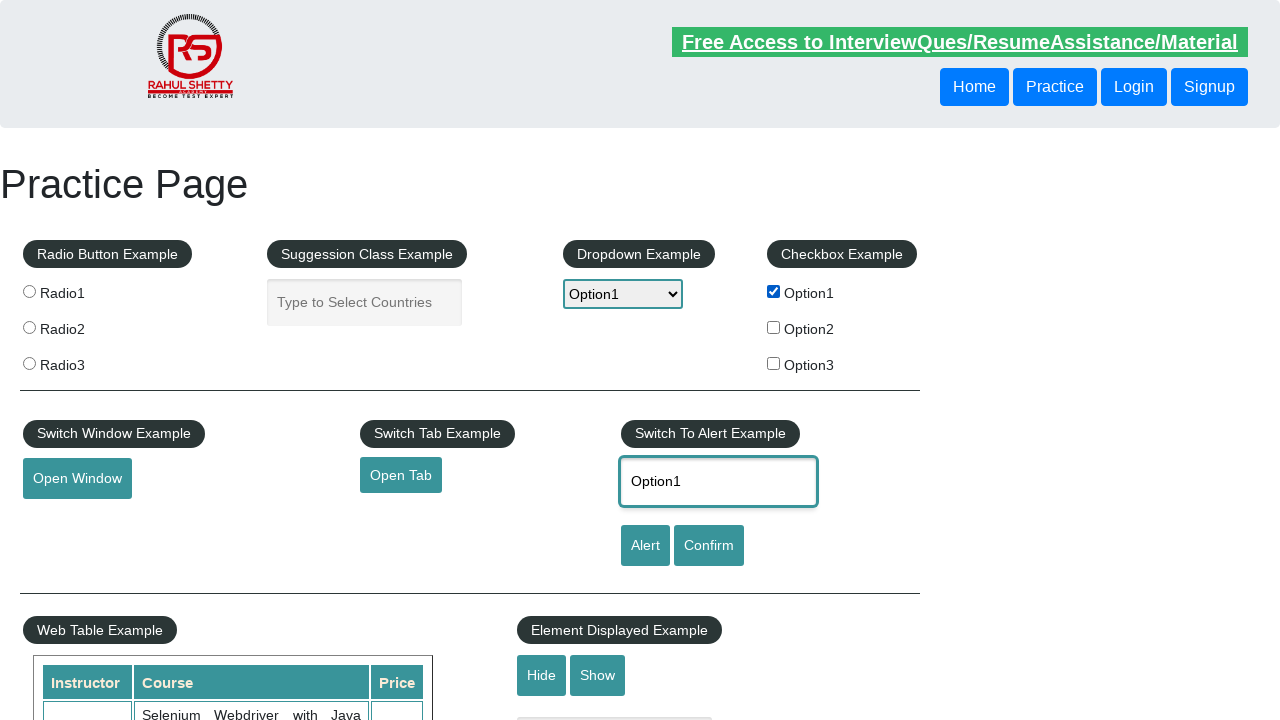

Set up dialog handler to accept alerts
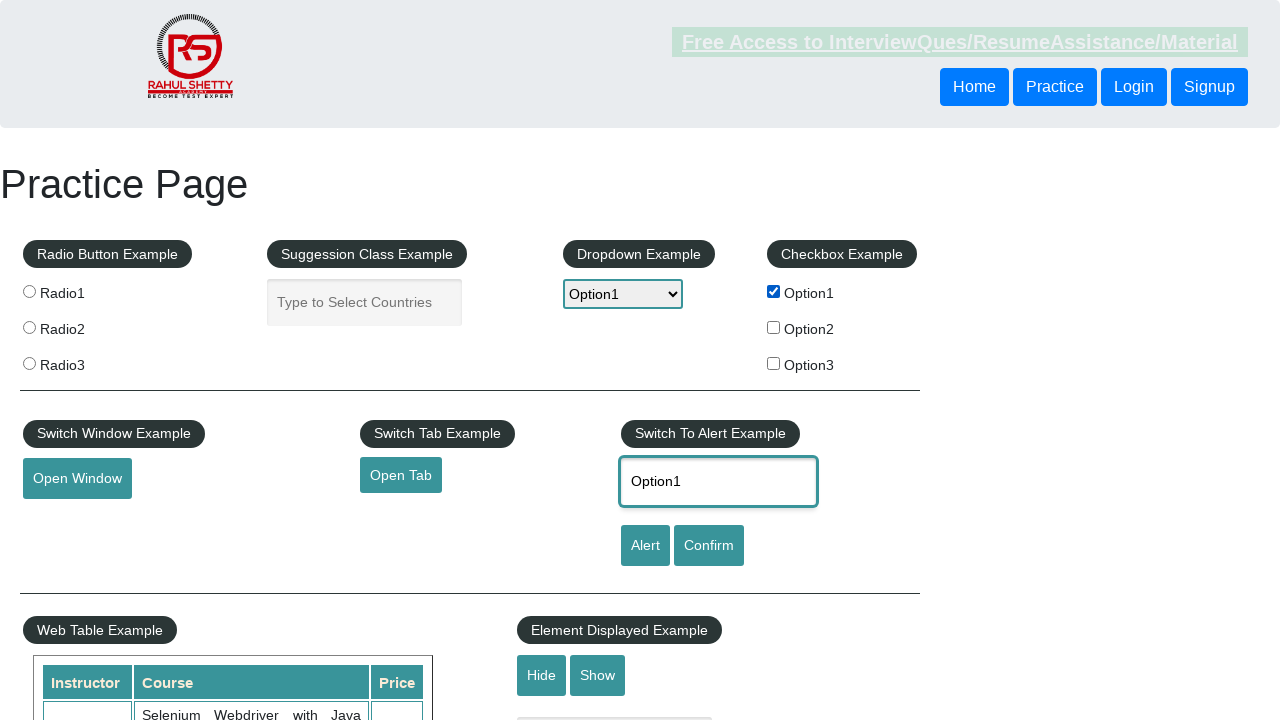

Clicked alert button to trigger alert with name field value at (645, 546) on #alertbtn
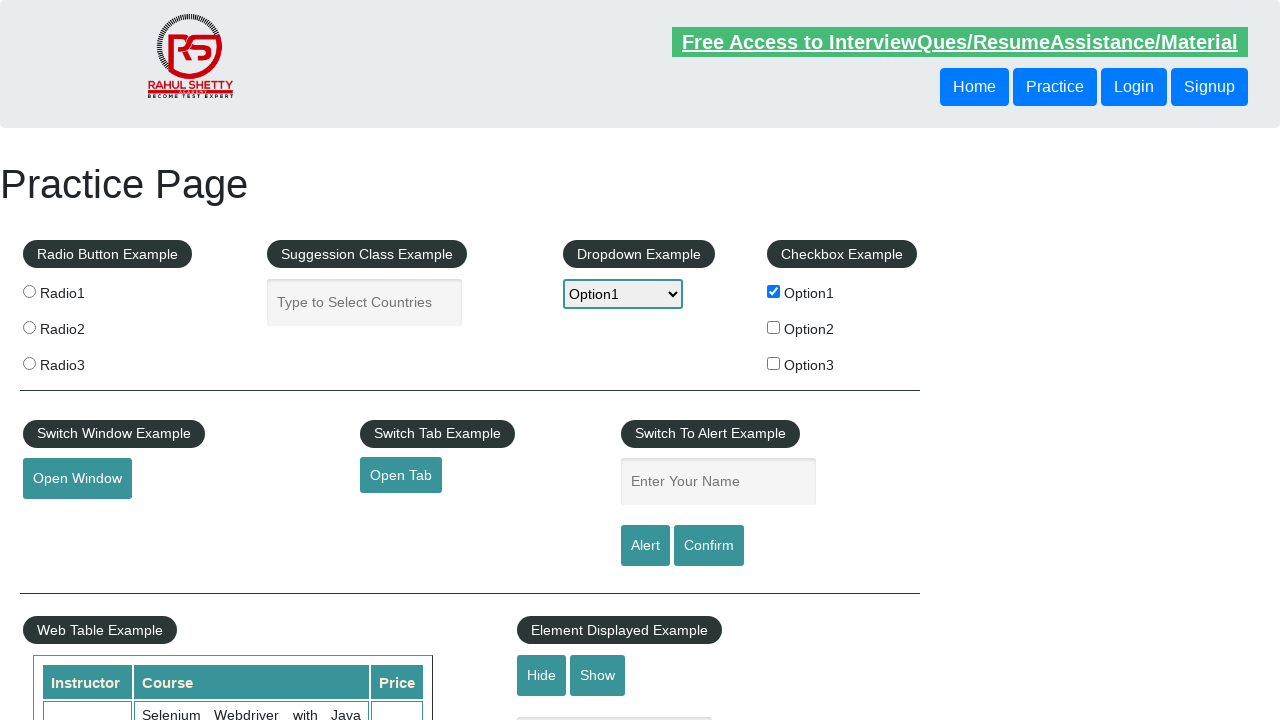

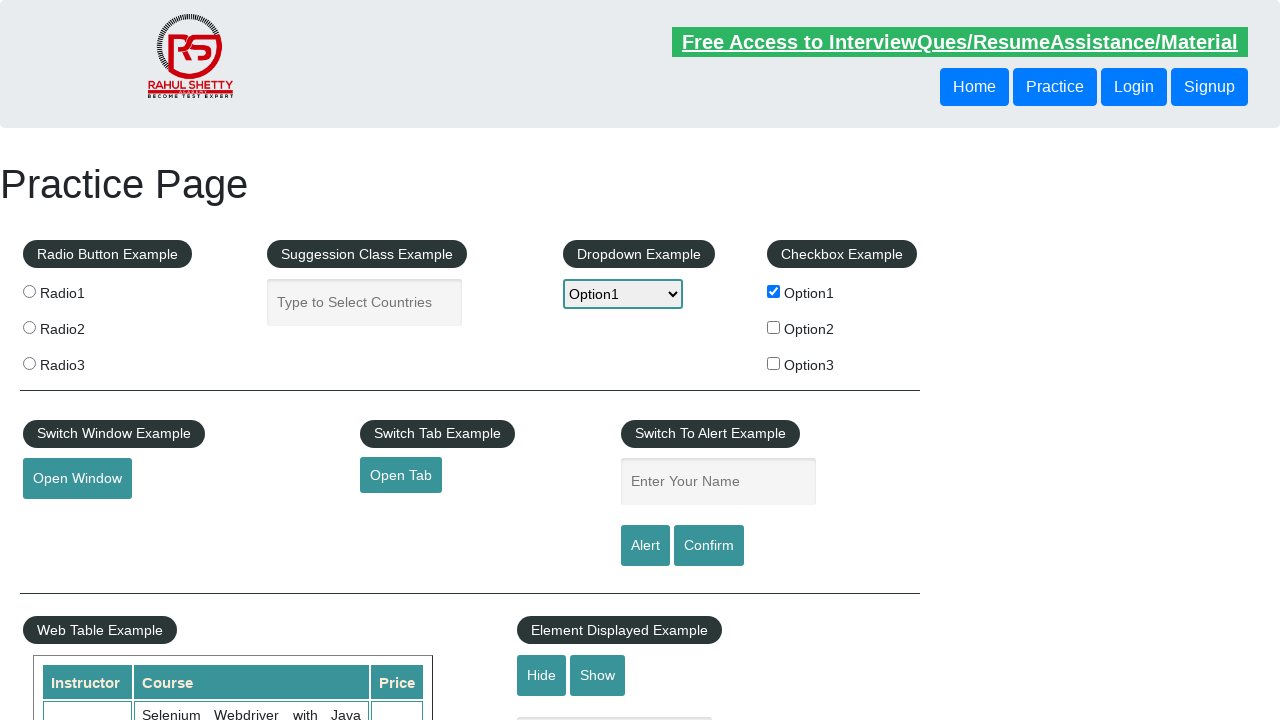